Navigates to a demo automation testing site and fills in an email field

Starting URL: https://demo.automationtesting.in/Index.html

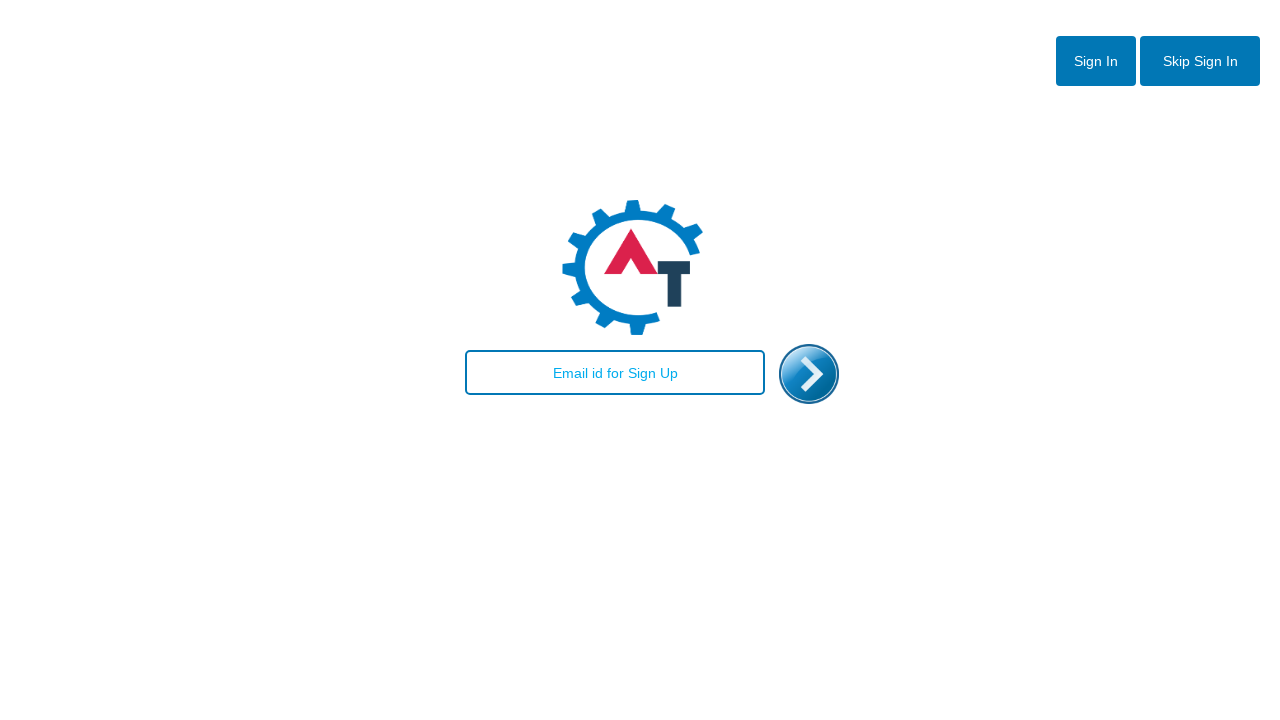

Navigated to demo automation testing site
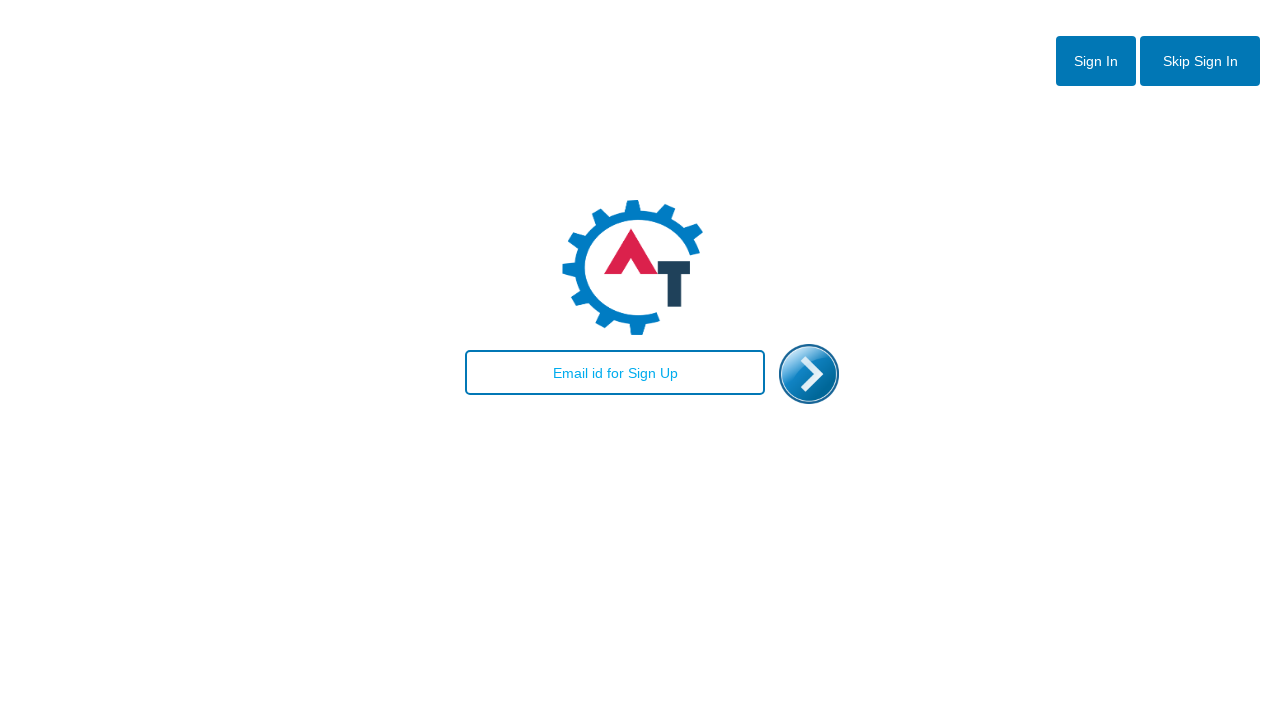

Email field is present and ready
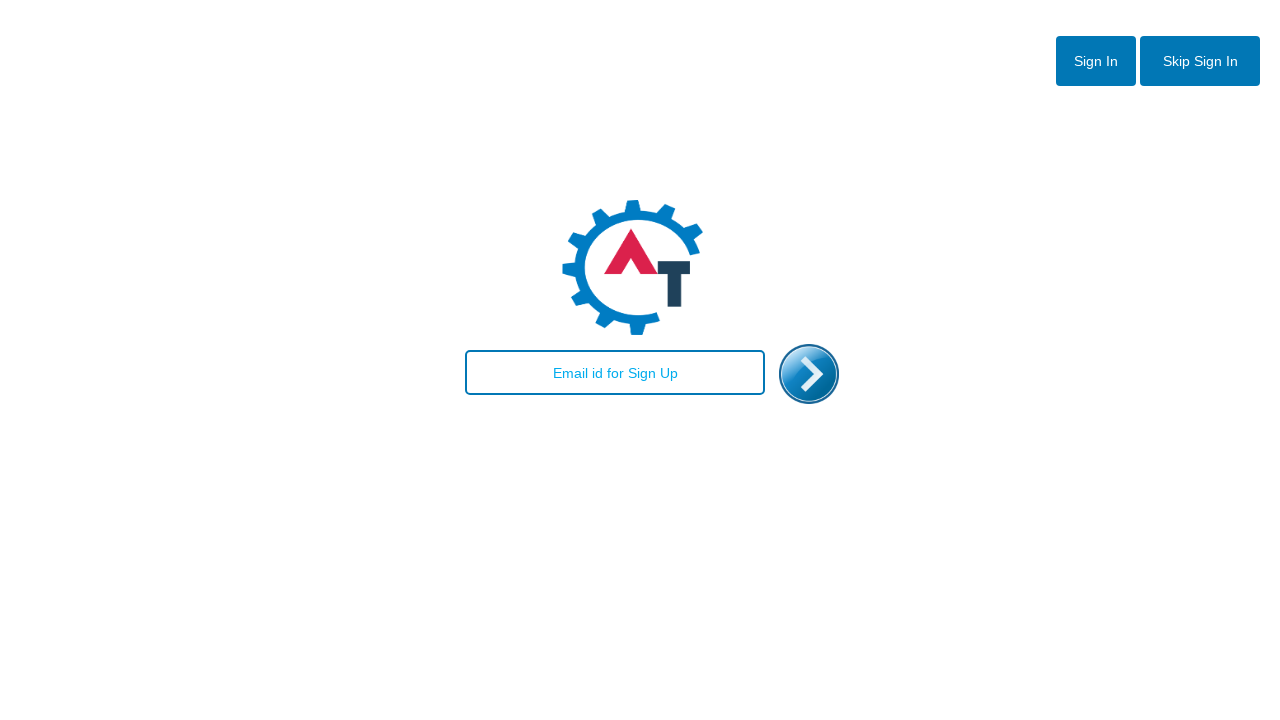

Filled email field with 'testuser@example.com' on #email
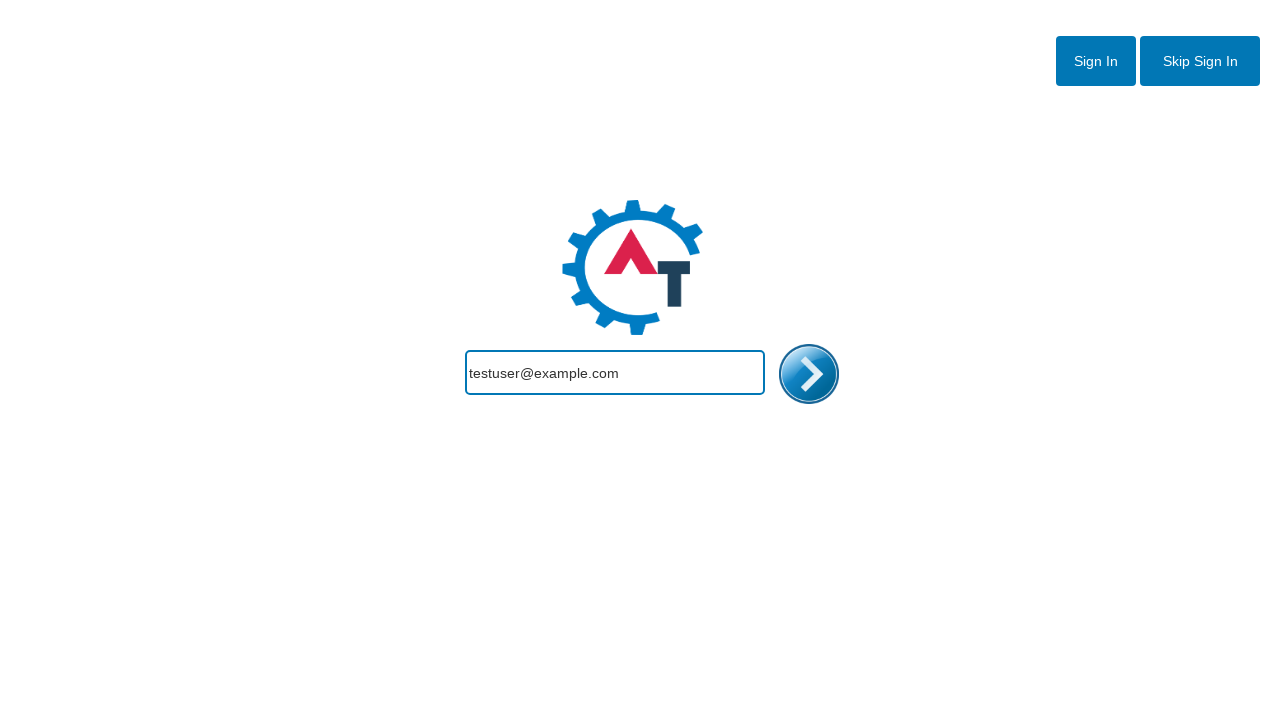

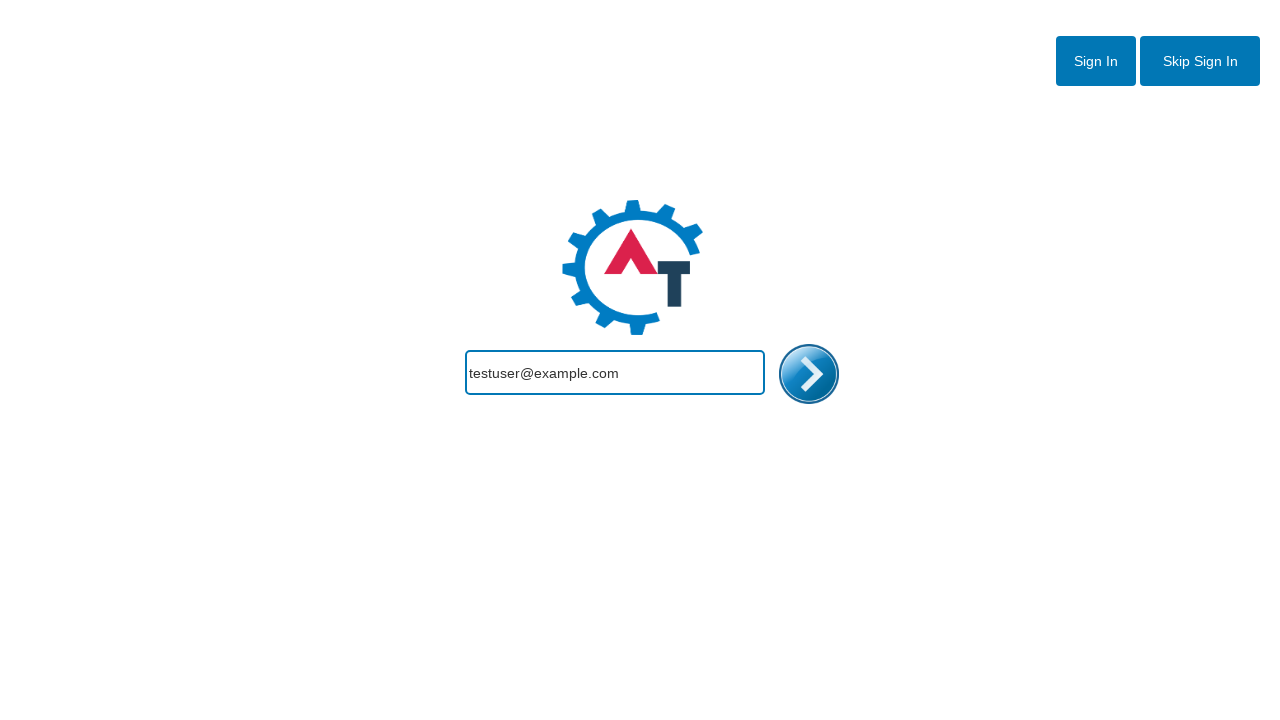